Tests dropdown menu functionality by selecting a country from the dropdown and verifying the selection

Starting URL: https://www.globalsqa.com/demo-site/select-dropdown-menu/

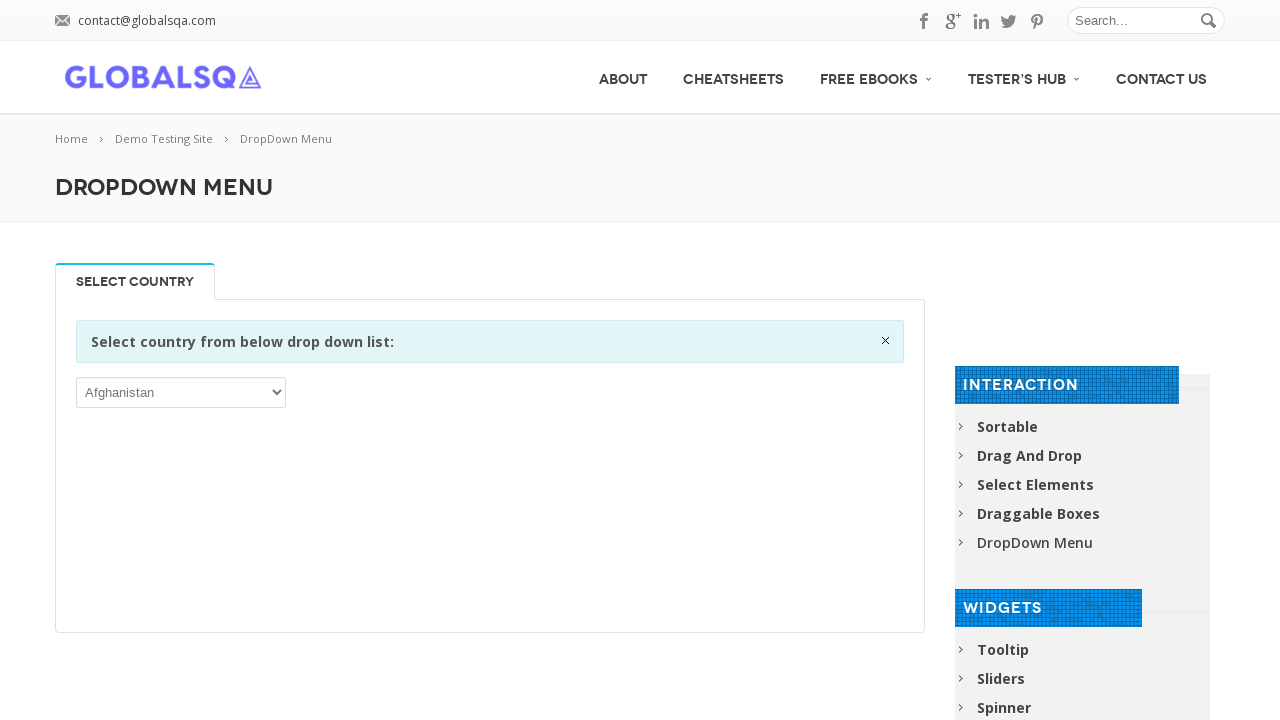

Located the dropdown menu element
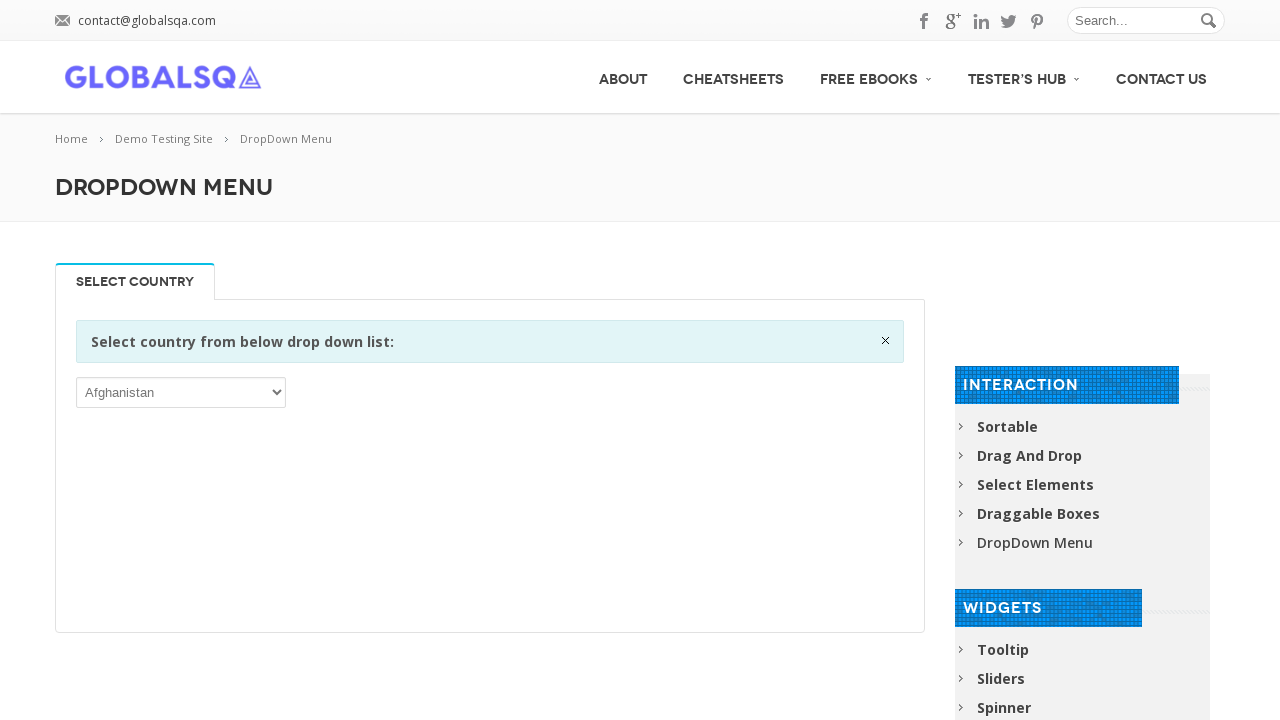

Selected 'Bangladesh' from the dropdown menu on select >> nth=0
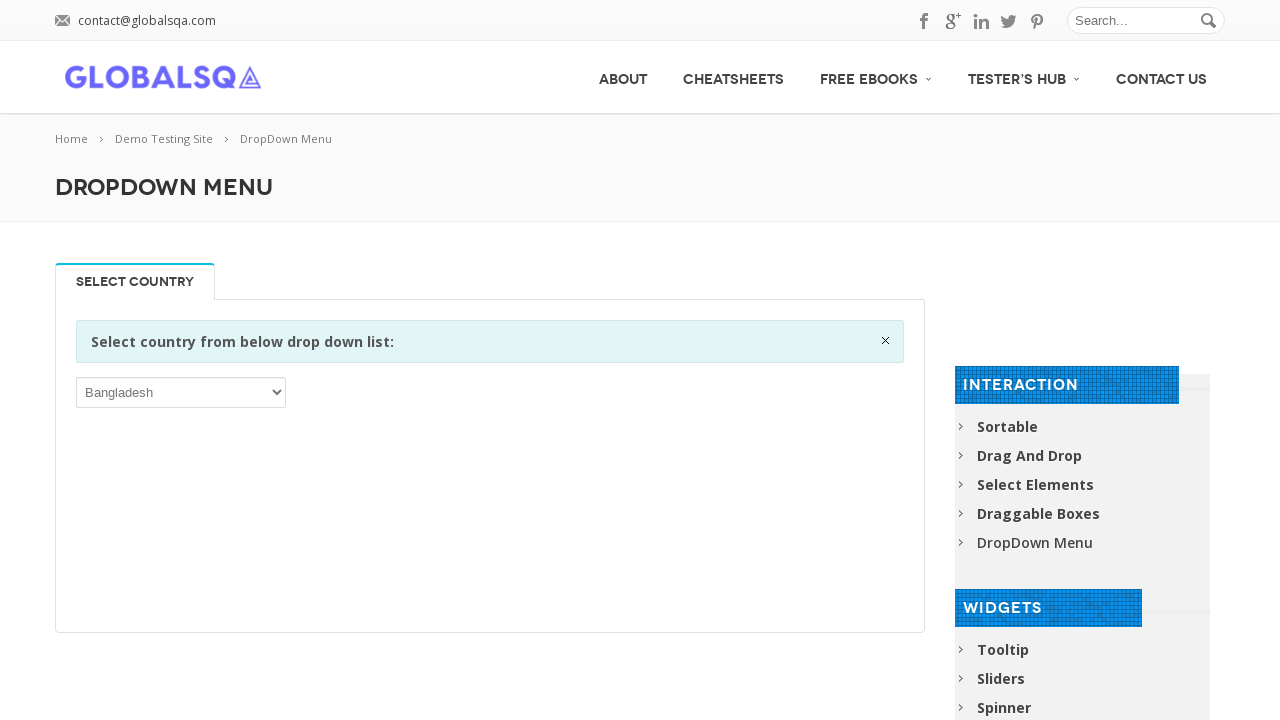

Retrieved the input value from the dropdown
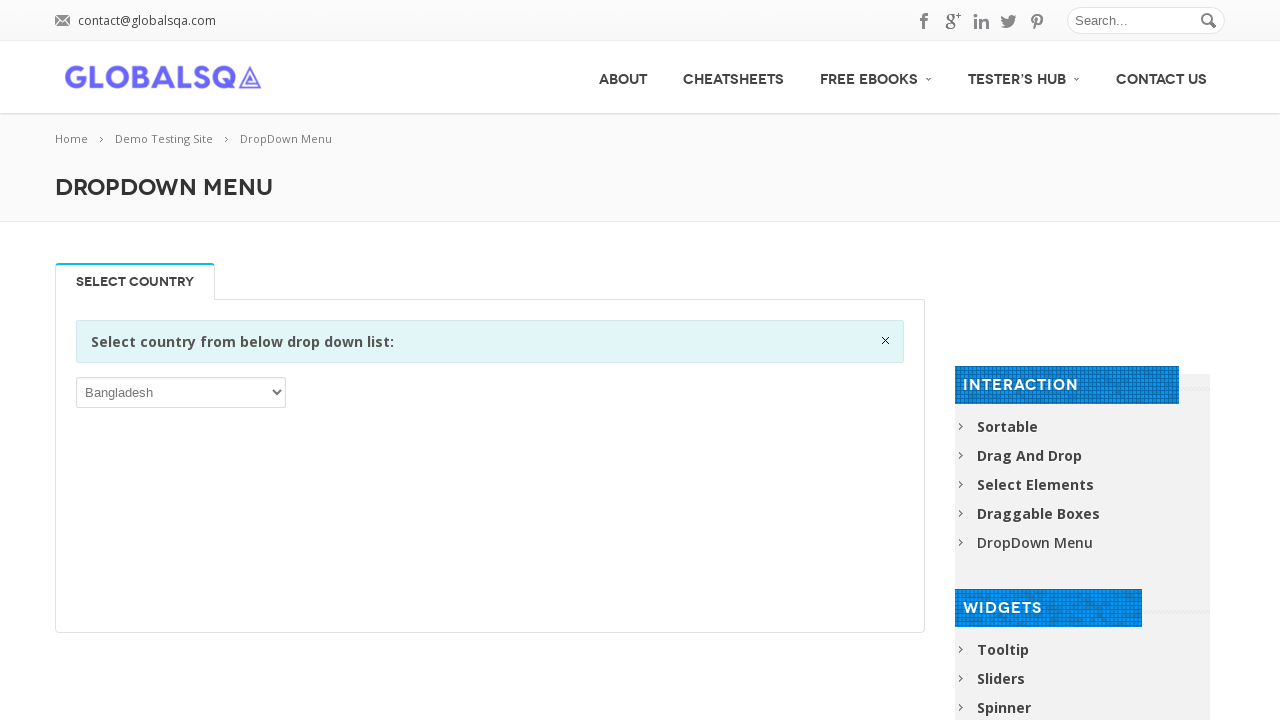

Printed the selected option text to verify selection
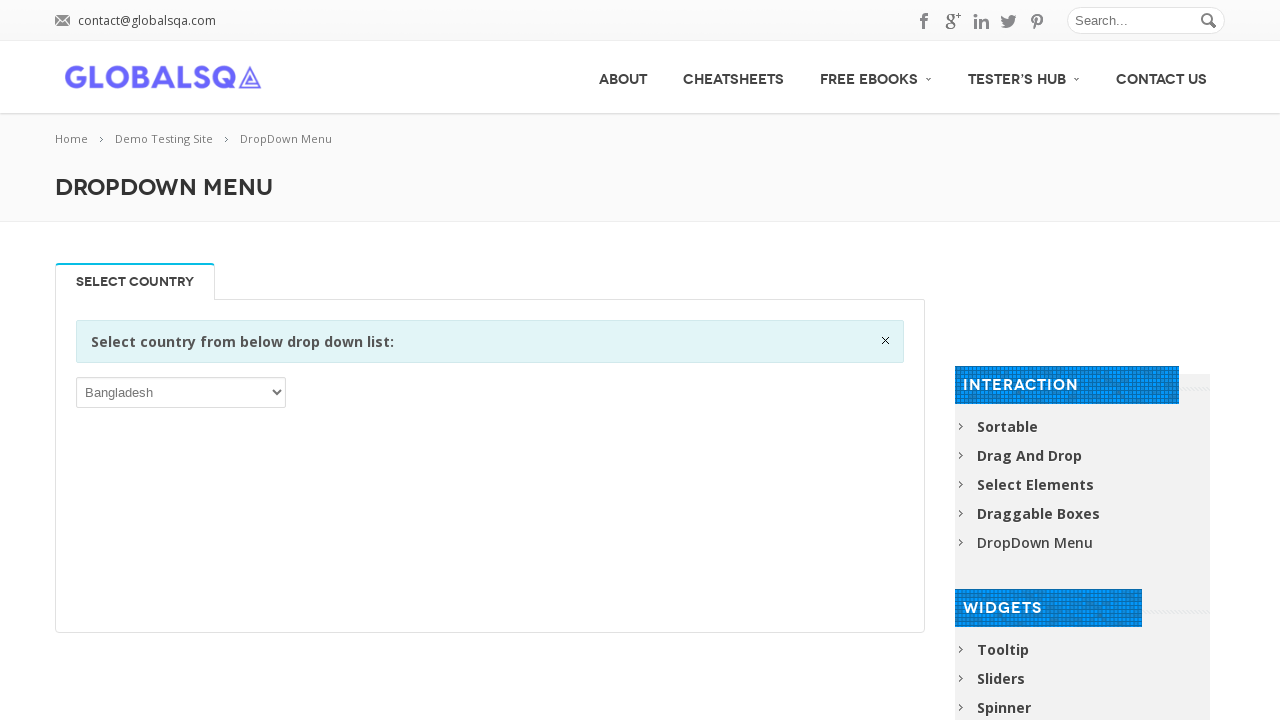

Retrieved all options from the dropdown
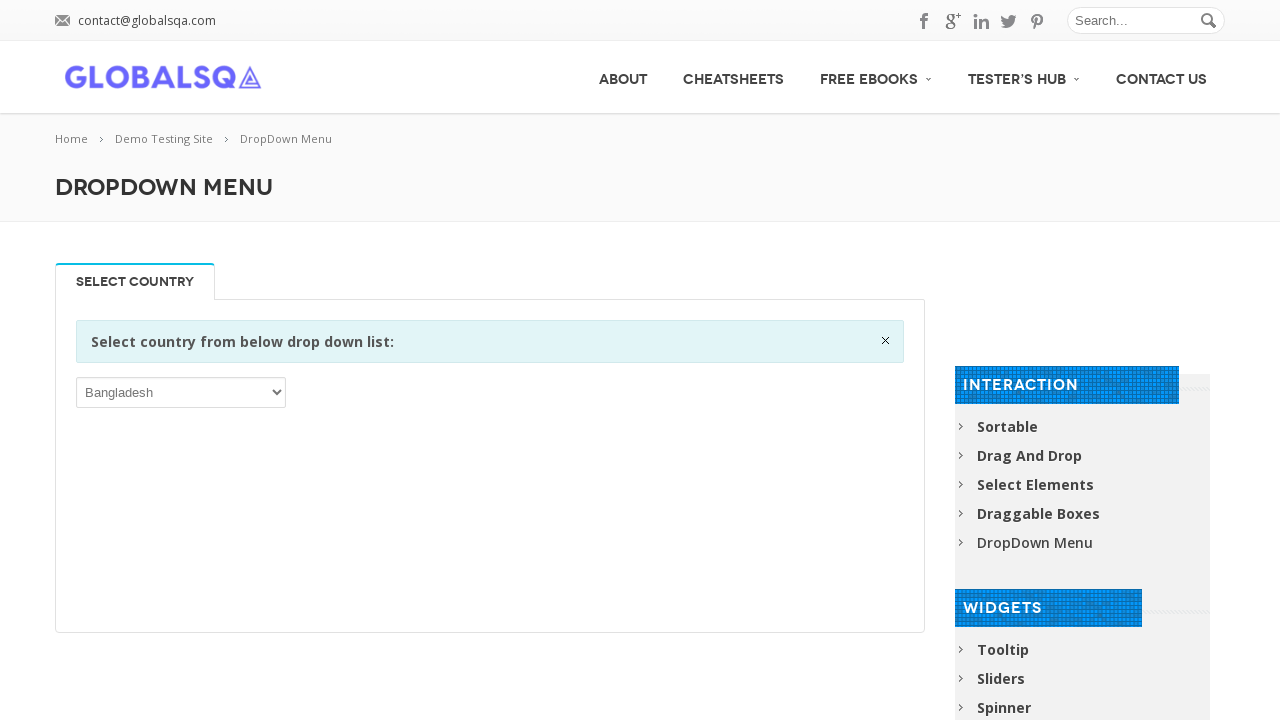

Printed total number of dropdown options: 249
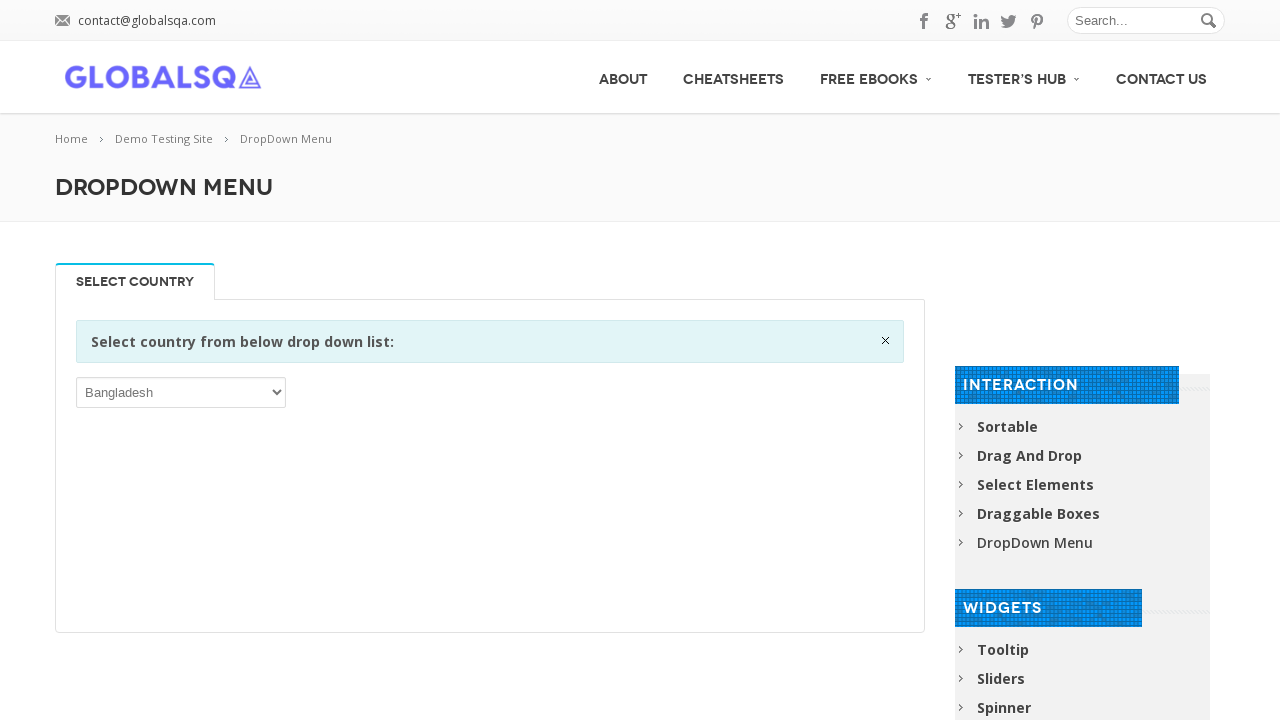

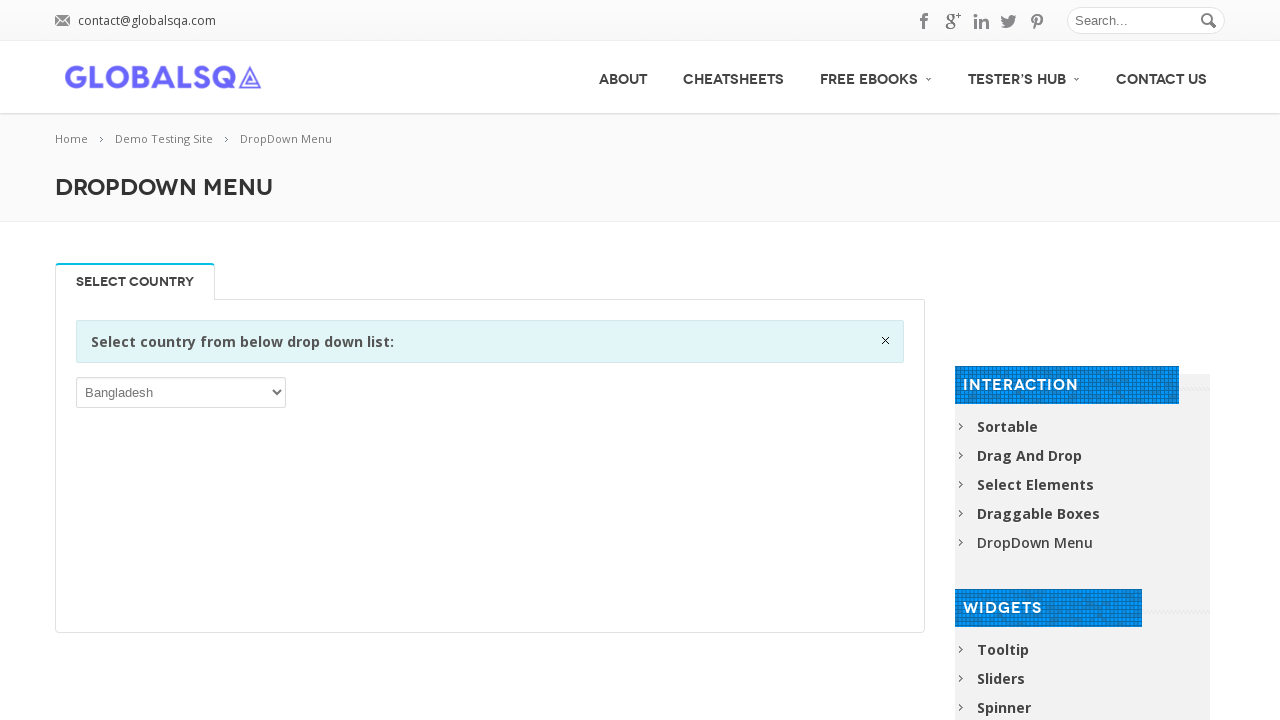